Tests window handling by clicking on a blinking text element that opens a new window, switching to the child window, and extracting text from it

Starting URL: https://rahulshettyacademy.com/loginpagePractise/

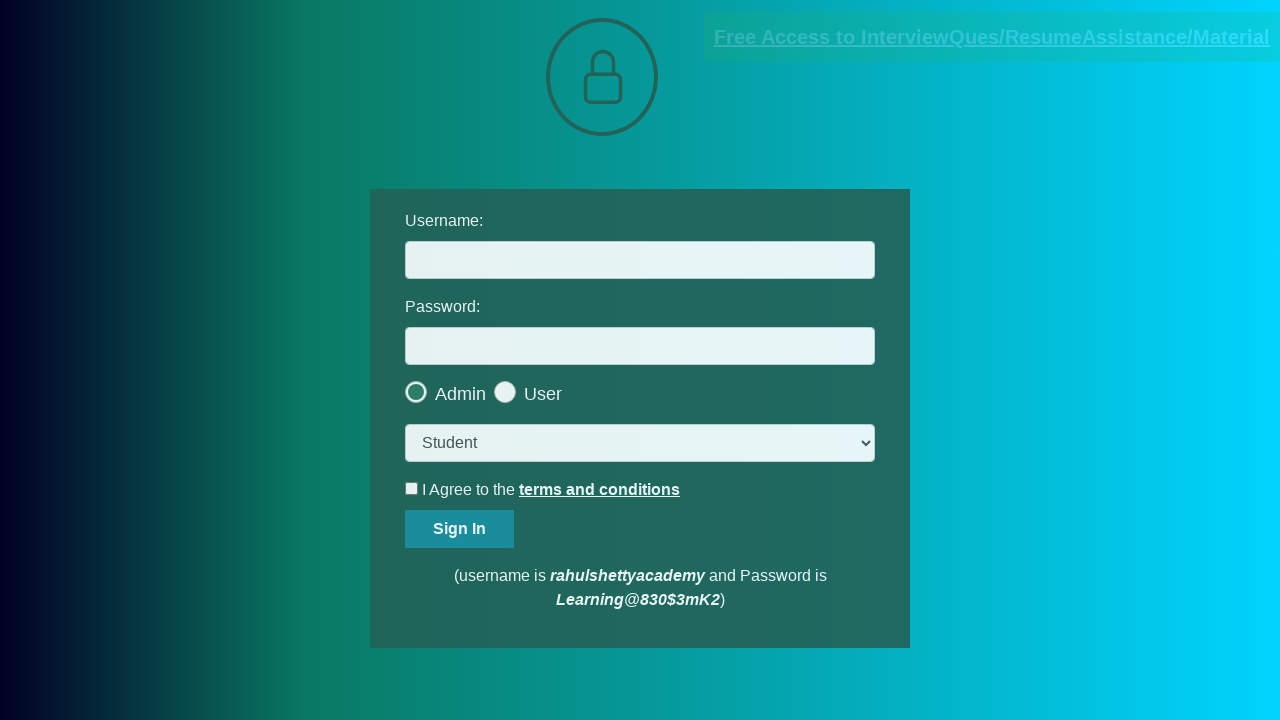

Clicked blinking text element to open new window at (992, 37) on .blinkingText
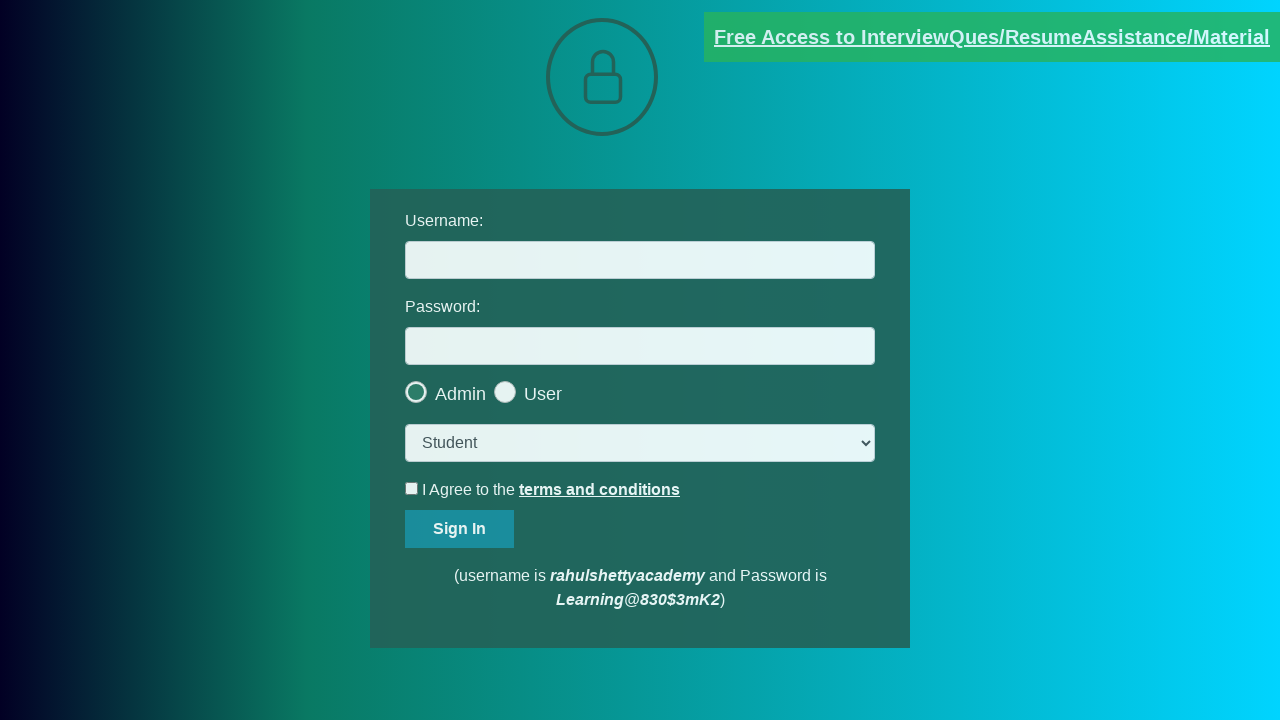

New child window opened and captured
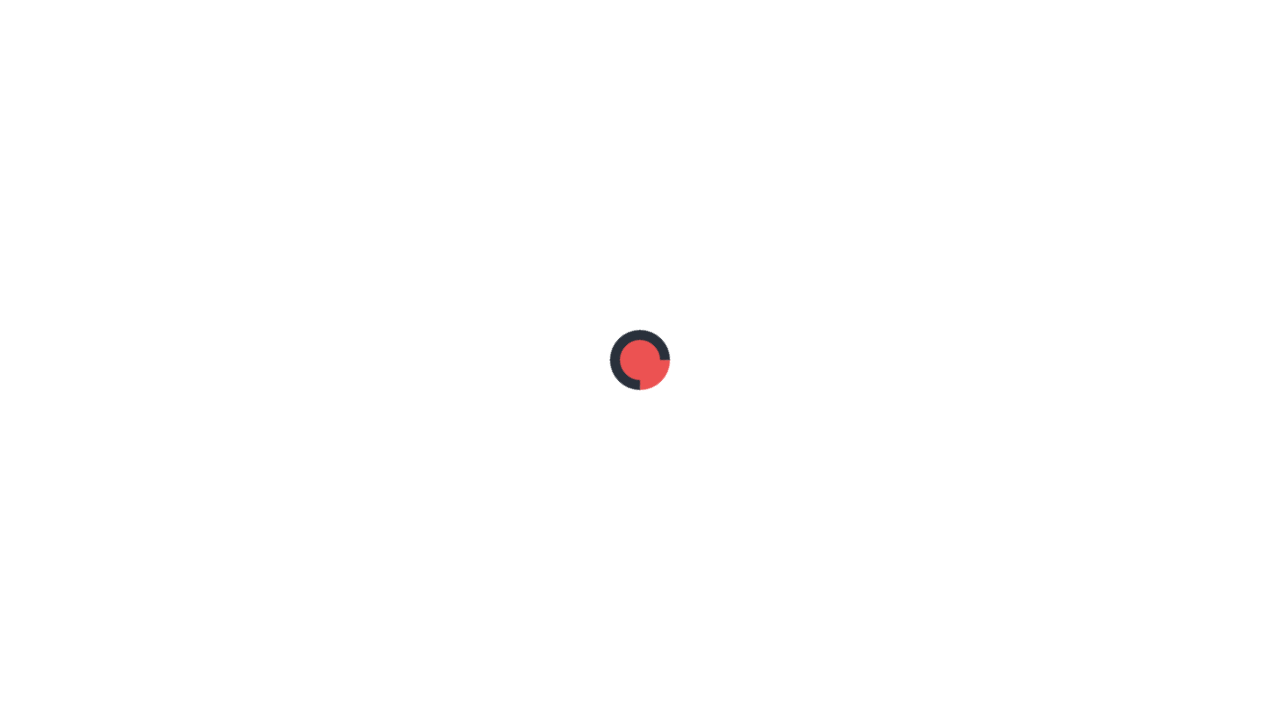

Extracted text from red paragraph element in child window
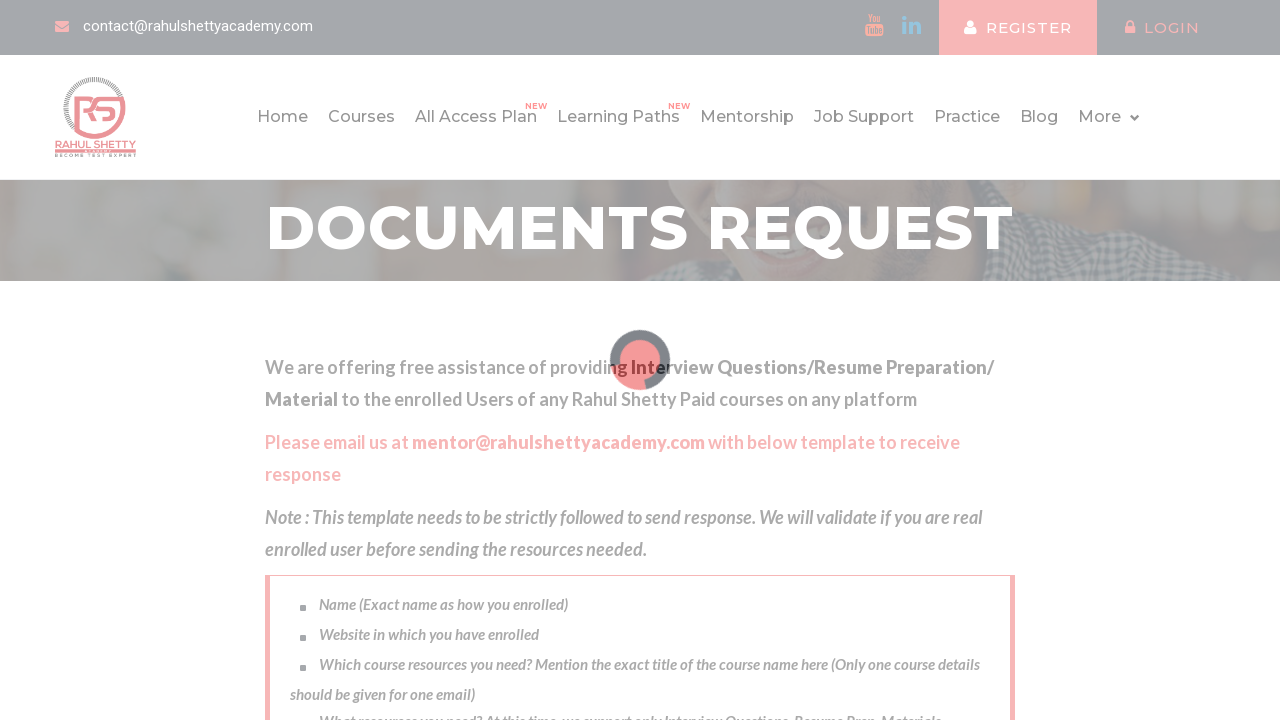

Printed extracted text: Please email us at mentor@rahulshettyacademy.com with below template to receive response 
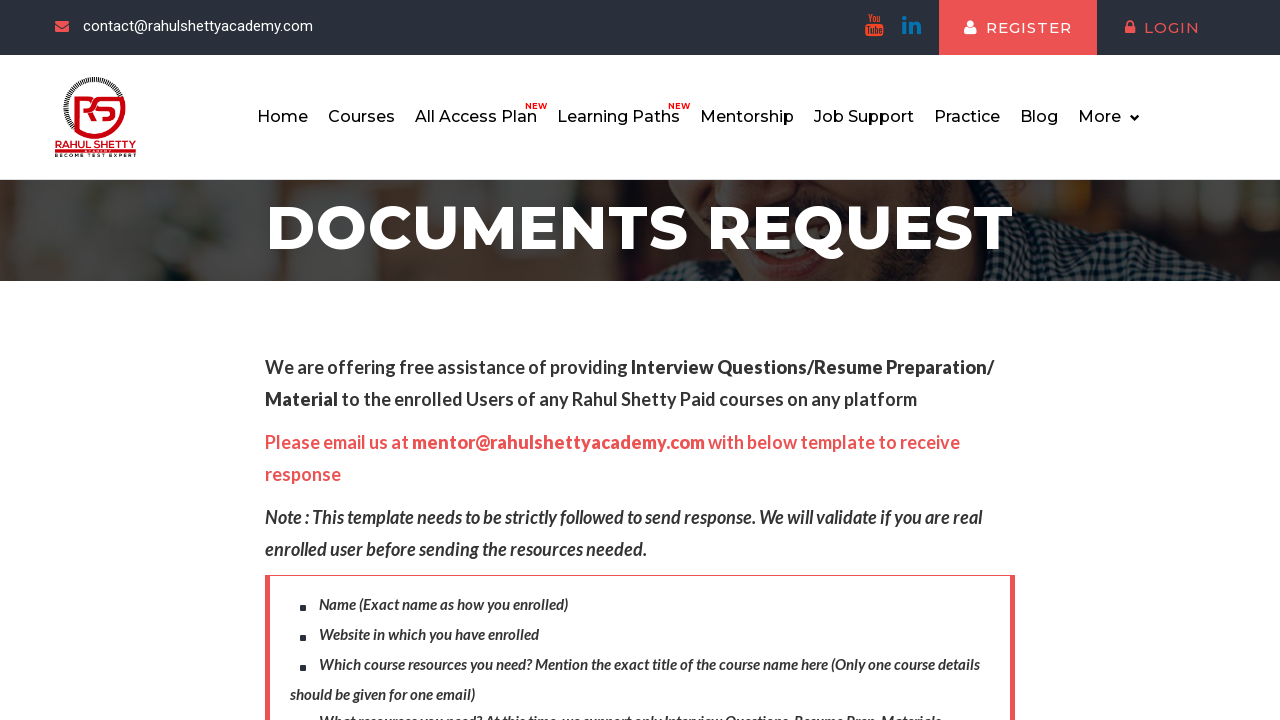

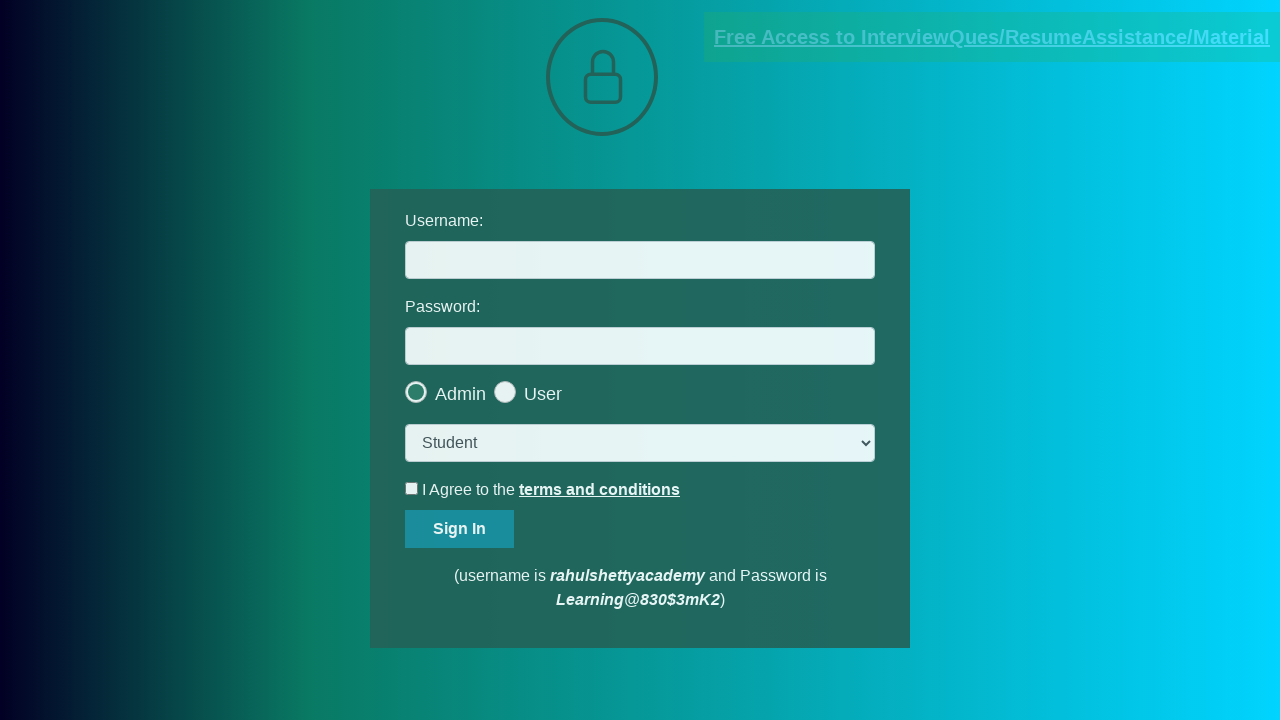